Tests TodoMVC React app by creating three todo items, deleting one, marking one as complete, and filtering to view only completed tasks

Starting URL: https://todomvc.com/examples/react/dist/

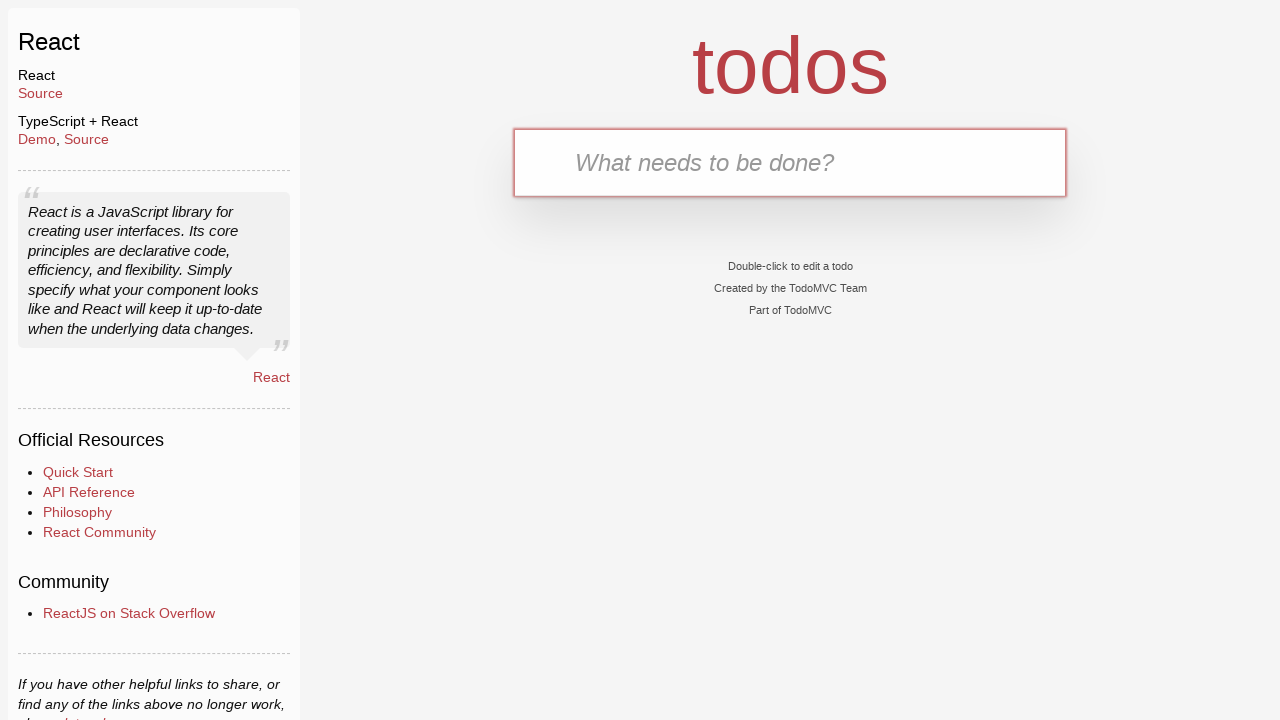

Filled input field with first task 'Learn JS today' on .new-todo
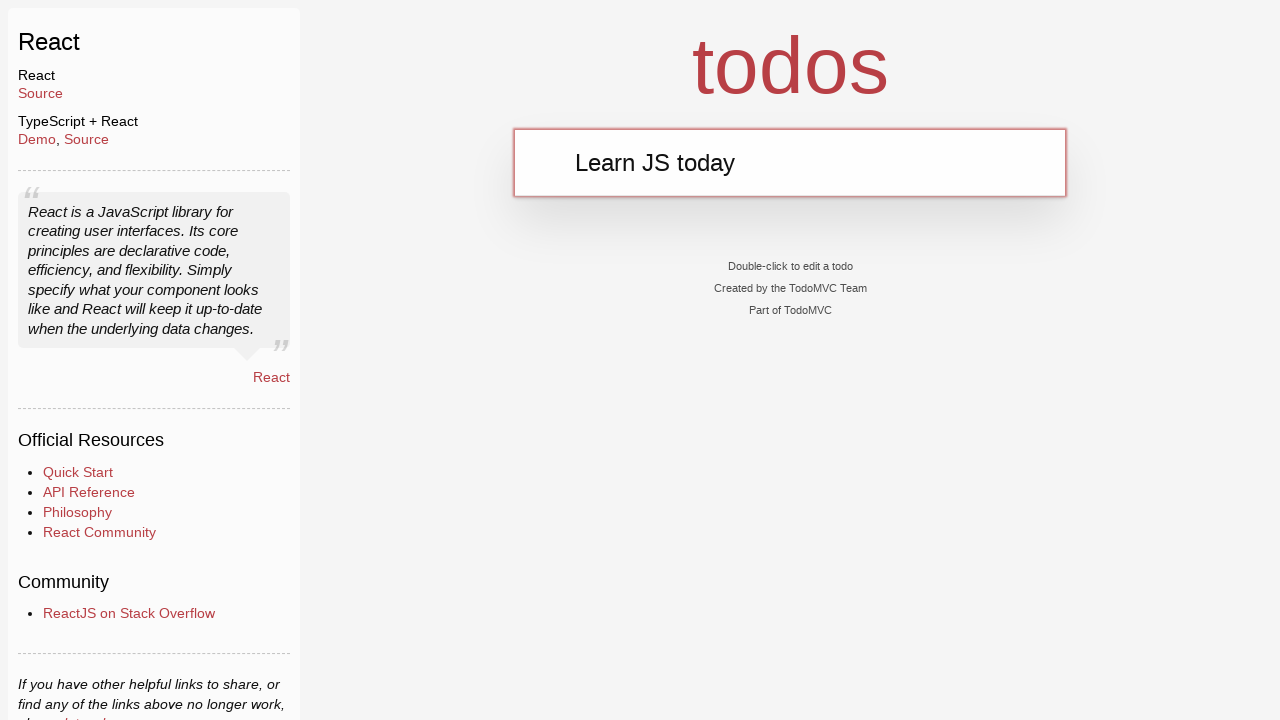

Pressed Enter to create first task on .new-todo
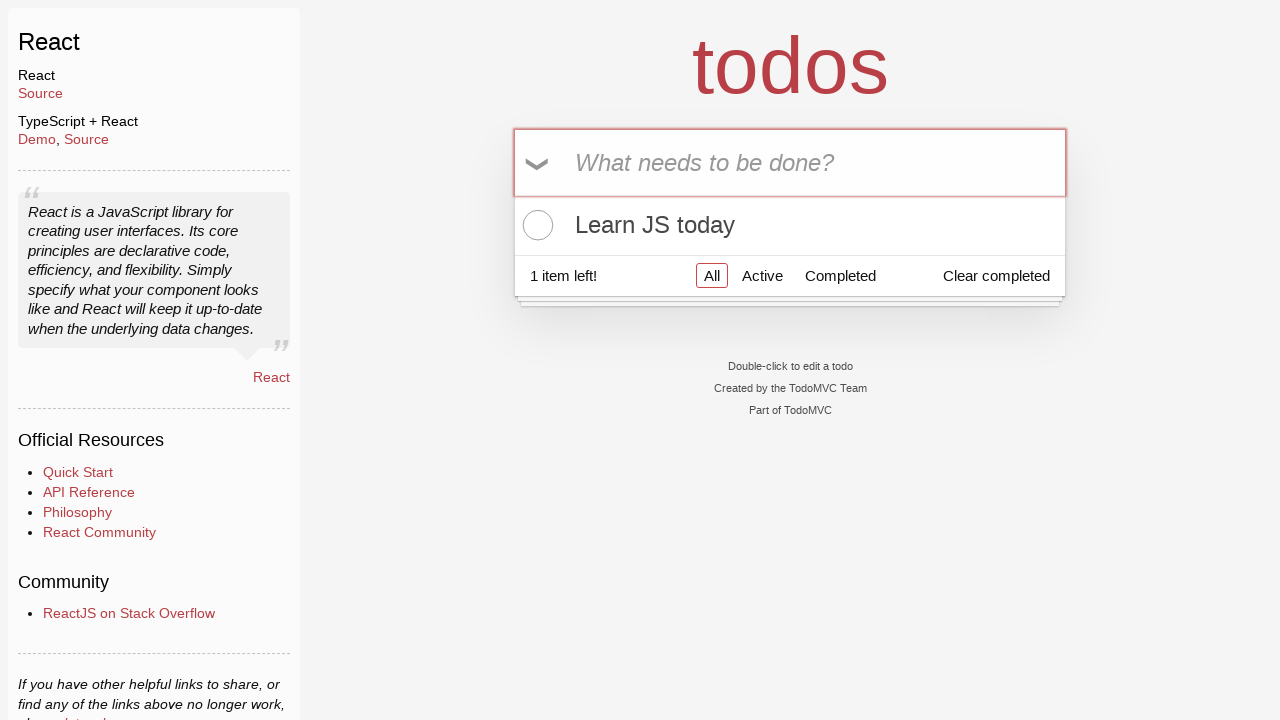

Filled input field with second task 'Learn Rust tomorrow' on .new-todo
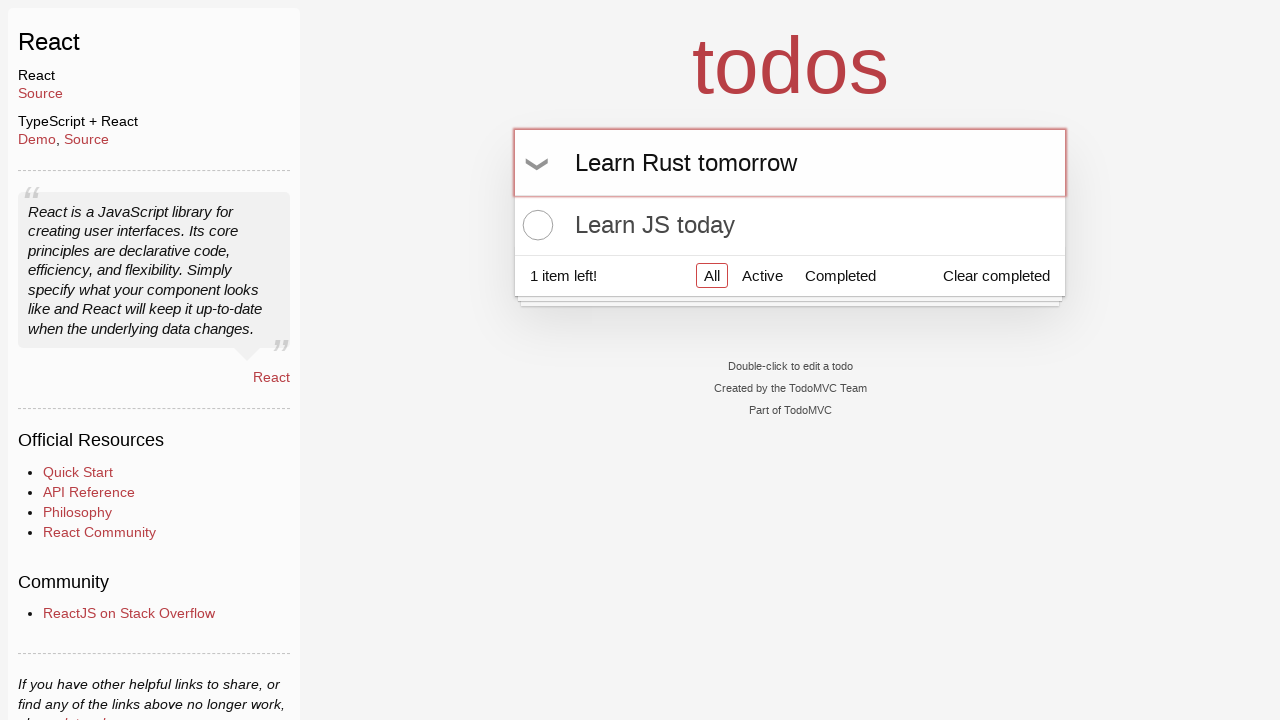

Pressed Enter to create second task on .new-todo
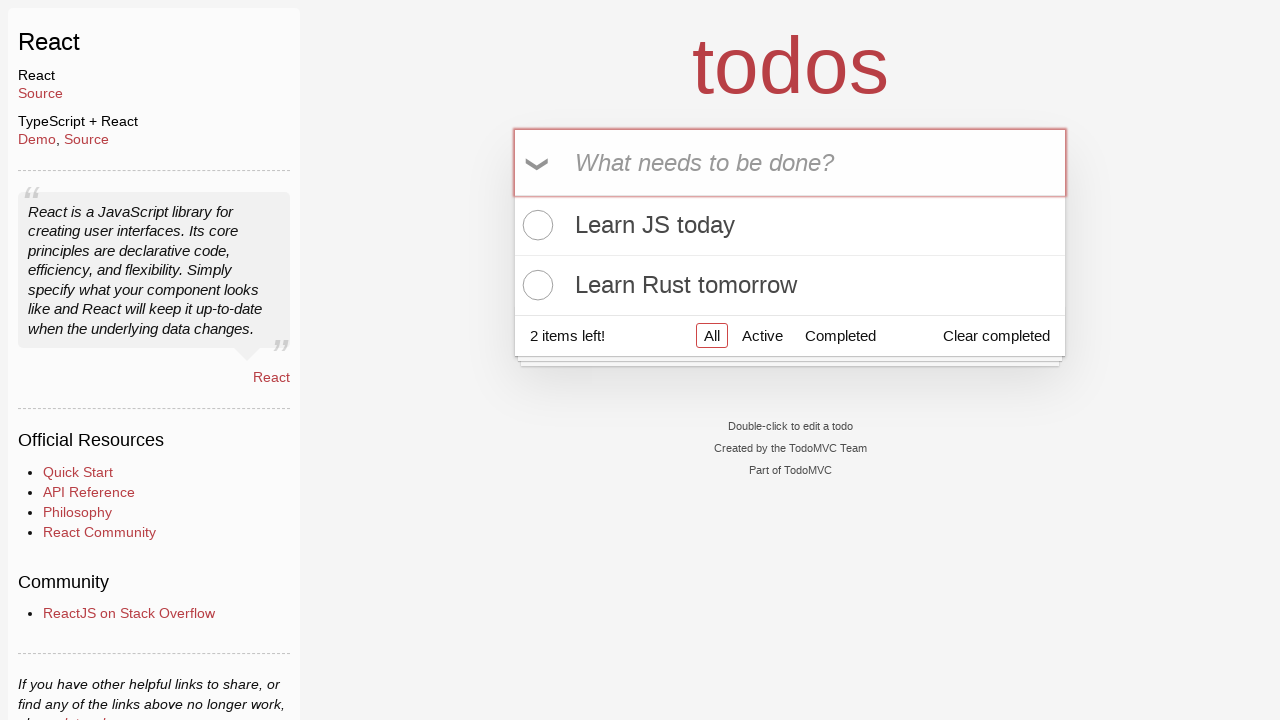

Filled input field with third task 'Learning AI the day after tomorrow' on .new-todo
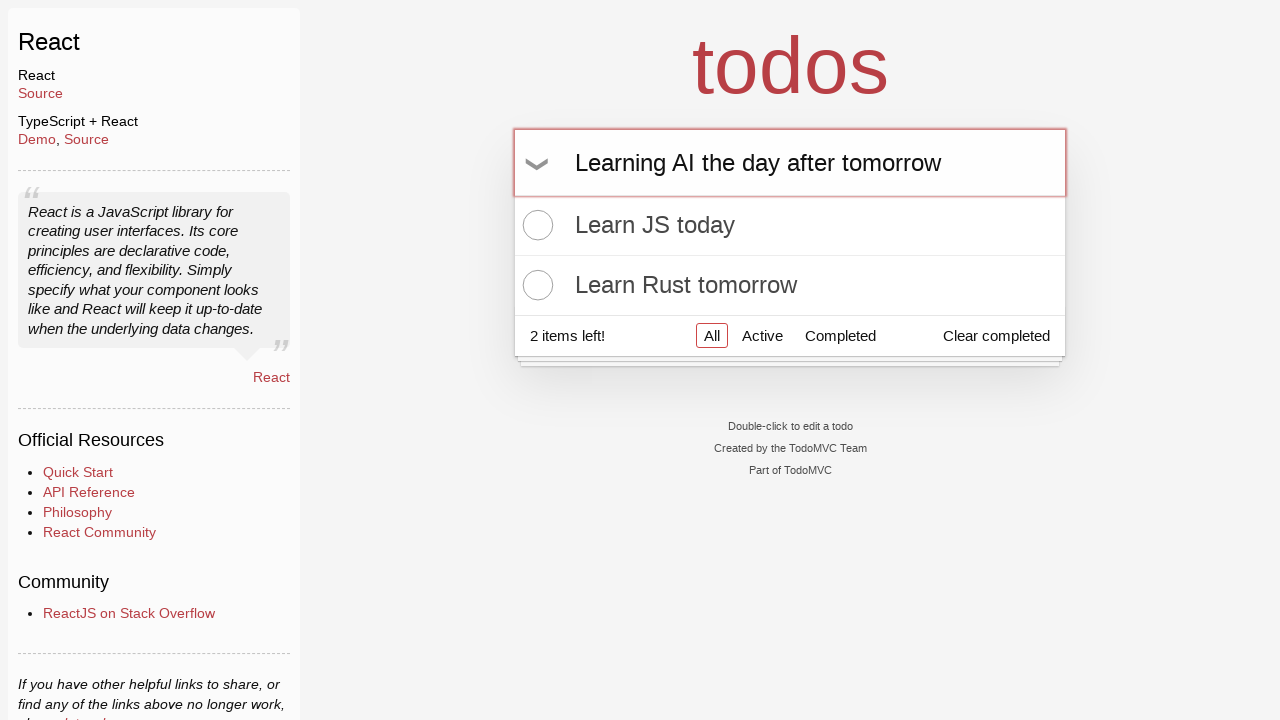

Pressed Enter to create third task on .new-todo
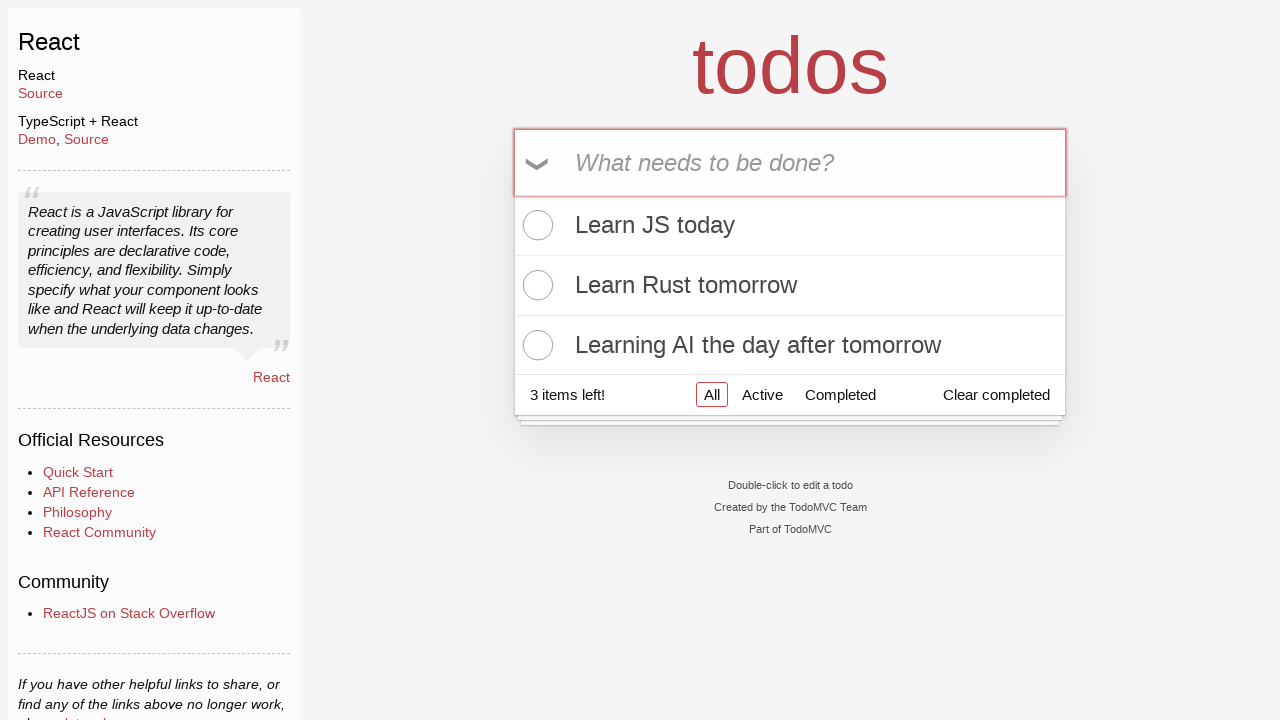

Verified all three tasks are present in the todo list
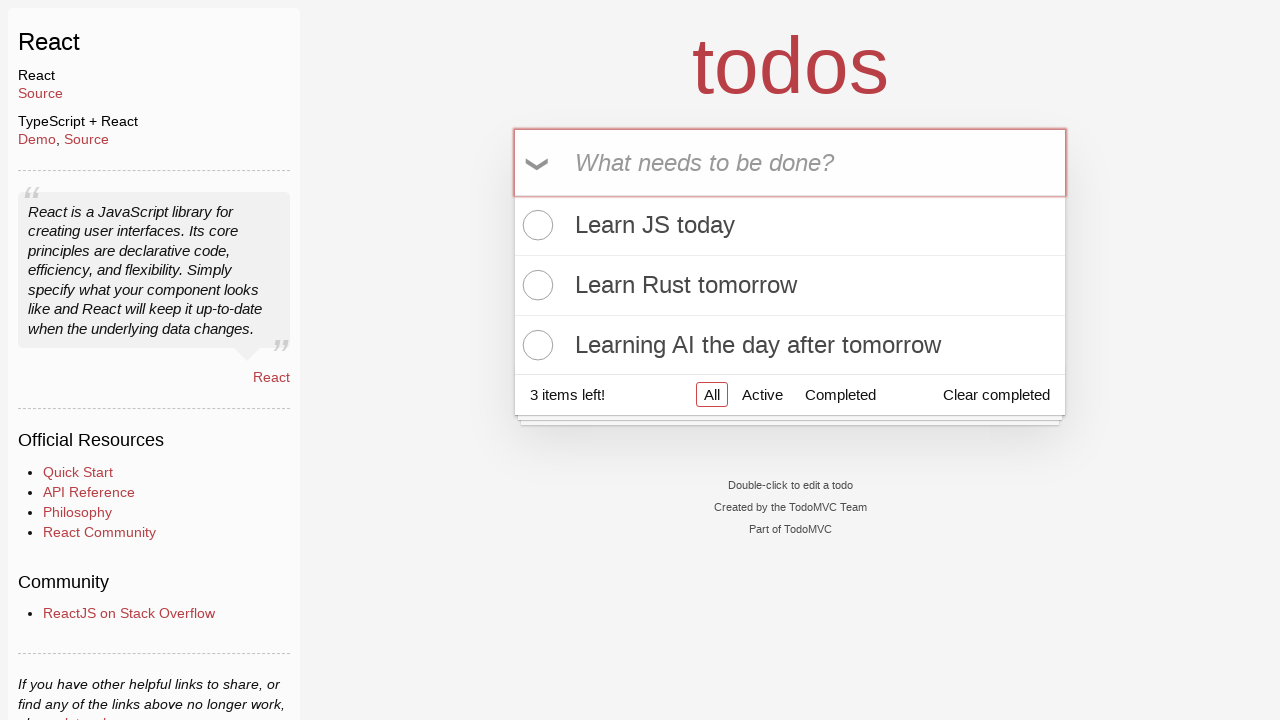

Hovered over second task to reveal delete button at (790, 286) on .todo-list li:nth-child(2)
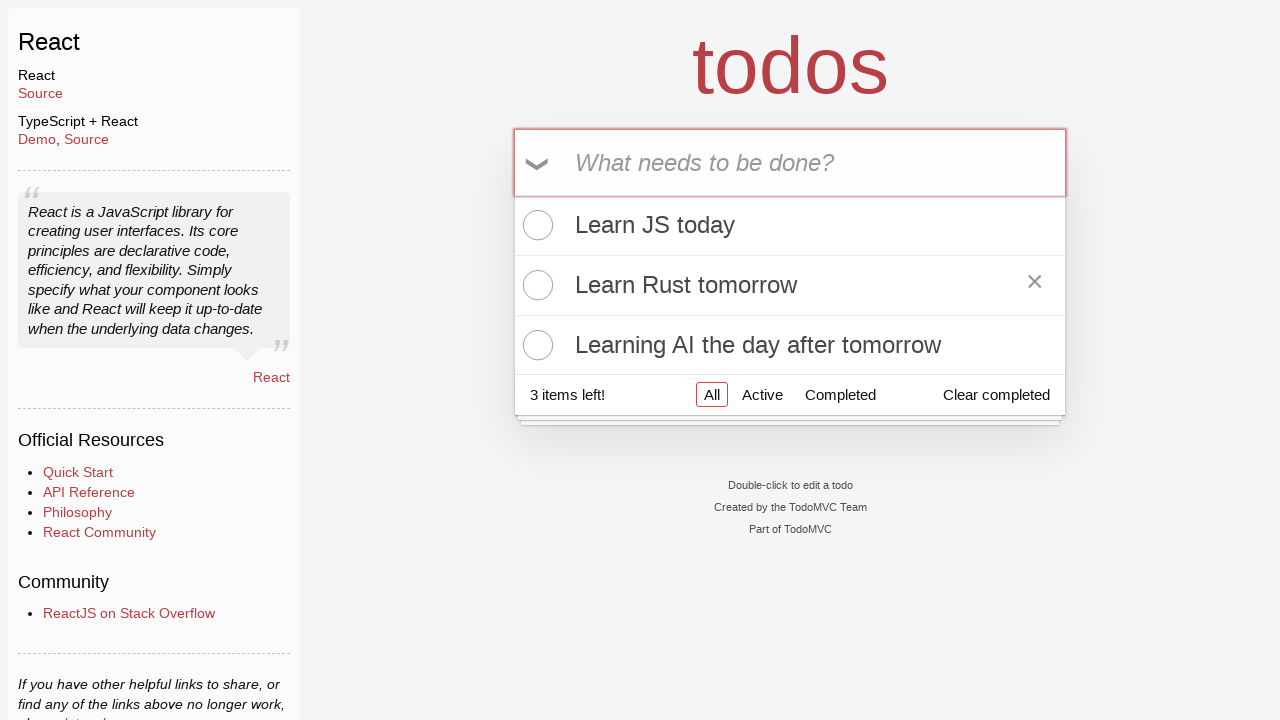

Clicked delete button to remove second task 'Learn Rust tomorrow' at (1035, 285) on .todo-list li:nth-child(2) .destroy
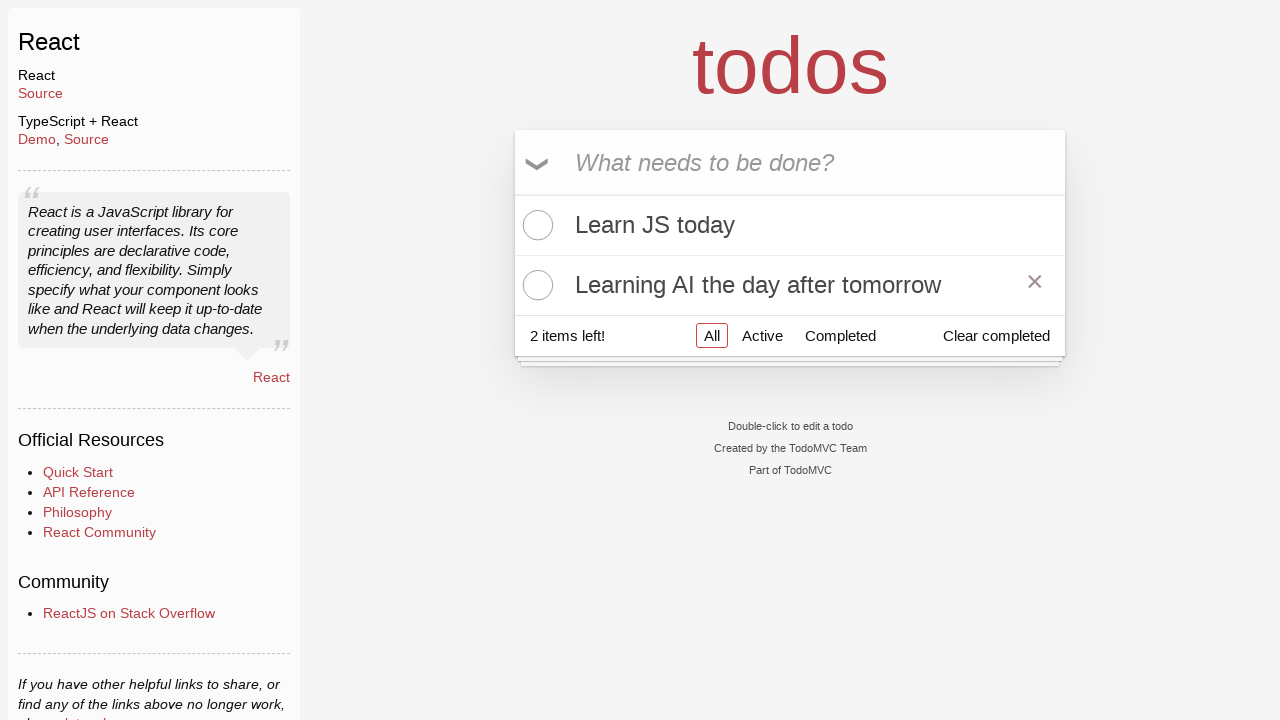

Clicked toggle button to mark second task 'Learning AI the day after tomorrow' as complete at (535, 285) on .todo-list li:nth-child(2) .toggle
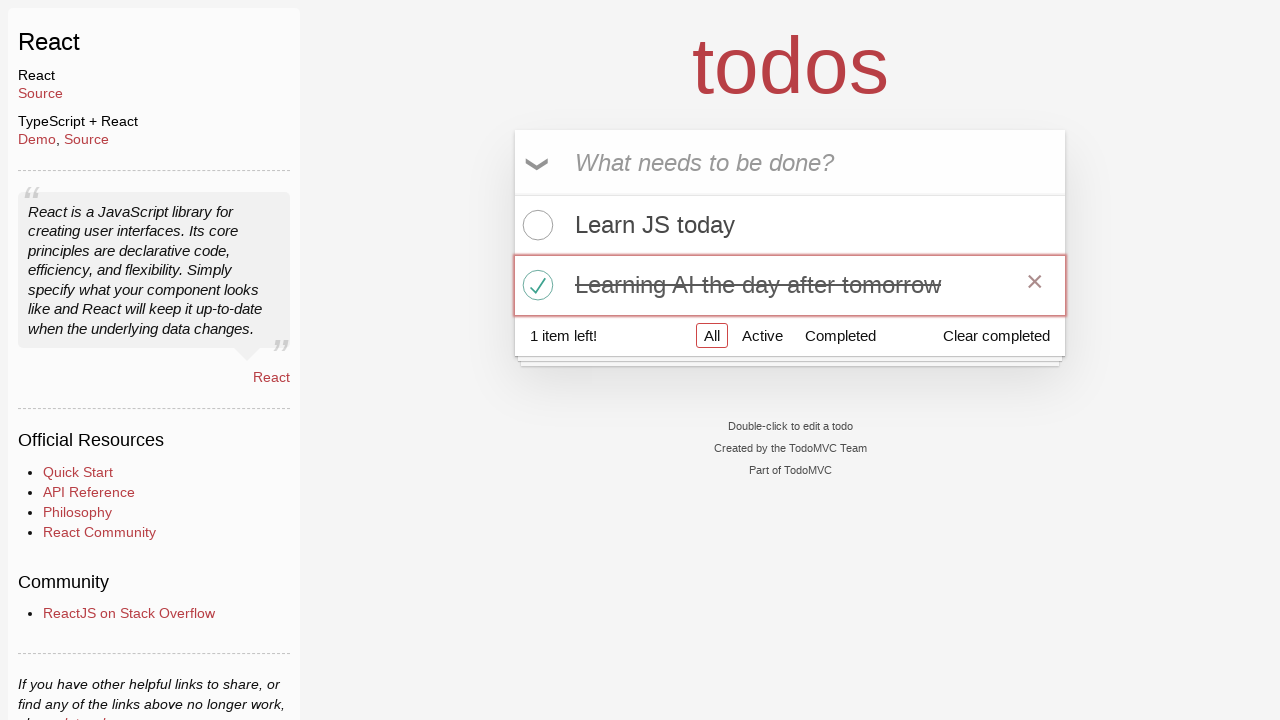

Clicked 'Completed' filter to view only completed tasks at (840, 335) on a[href='#/completed']
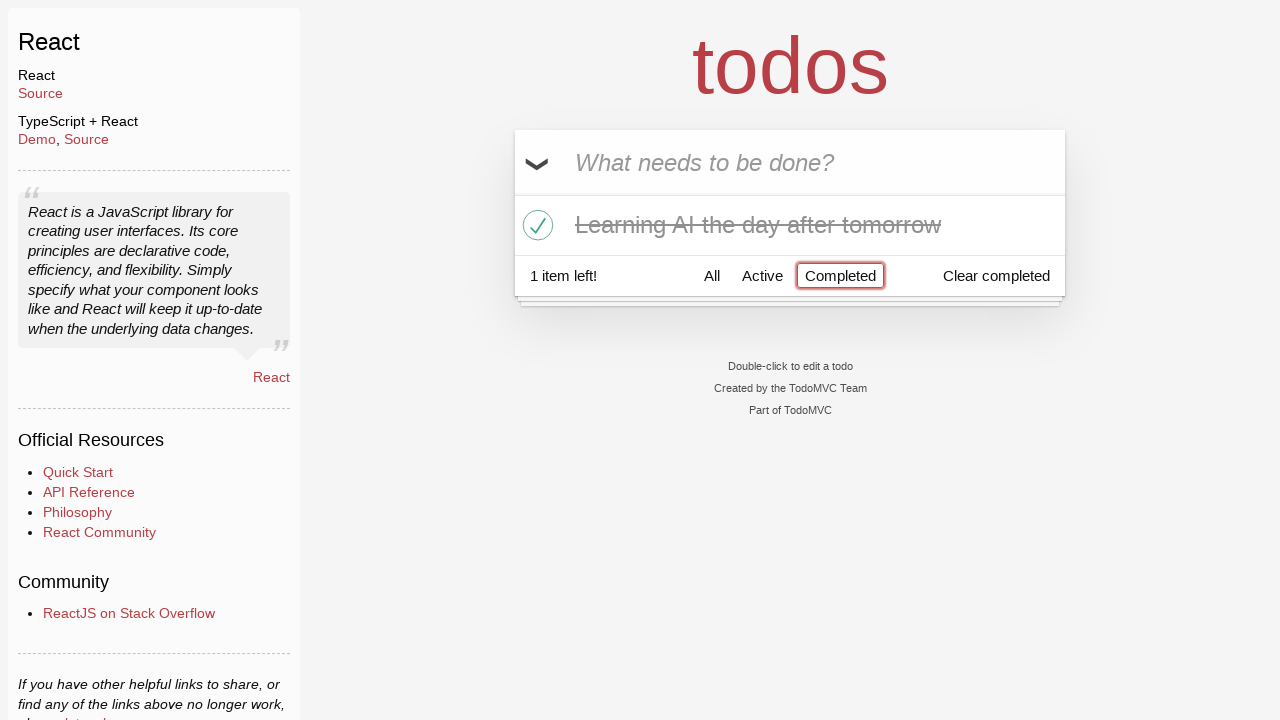

Filtered list updated to show completed tasks
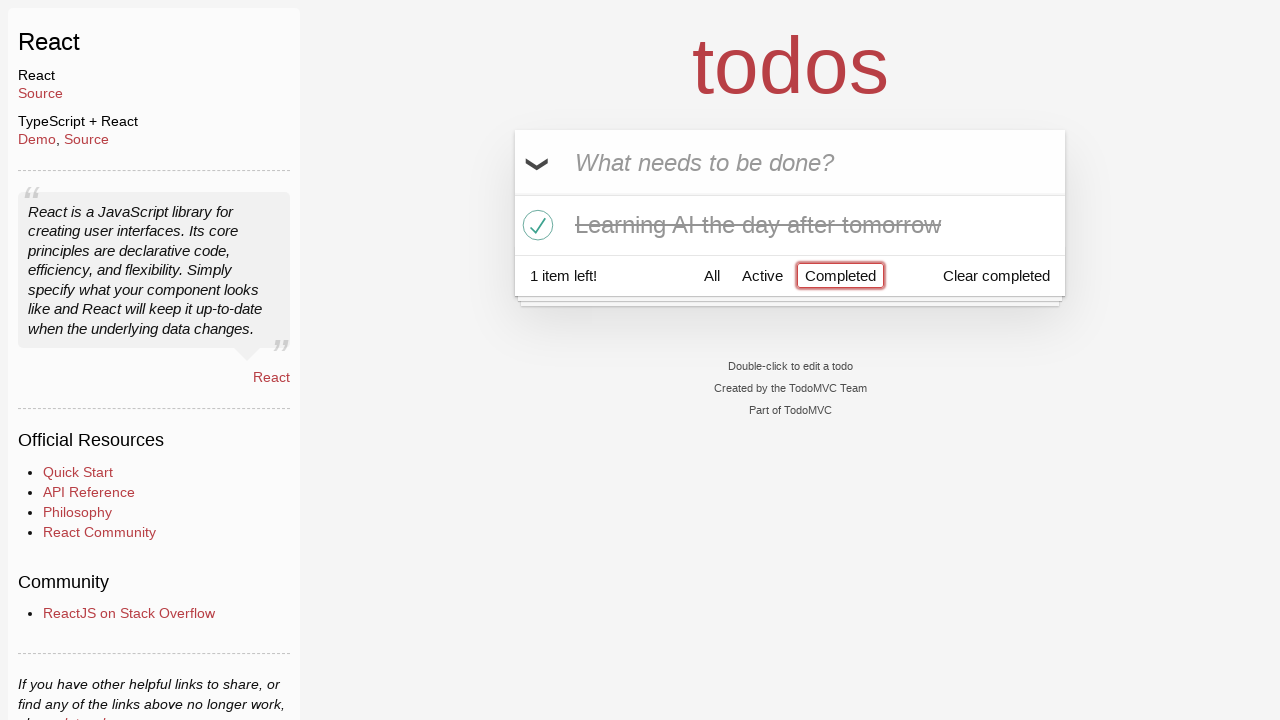

Retrieved placeholder attribute from input field
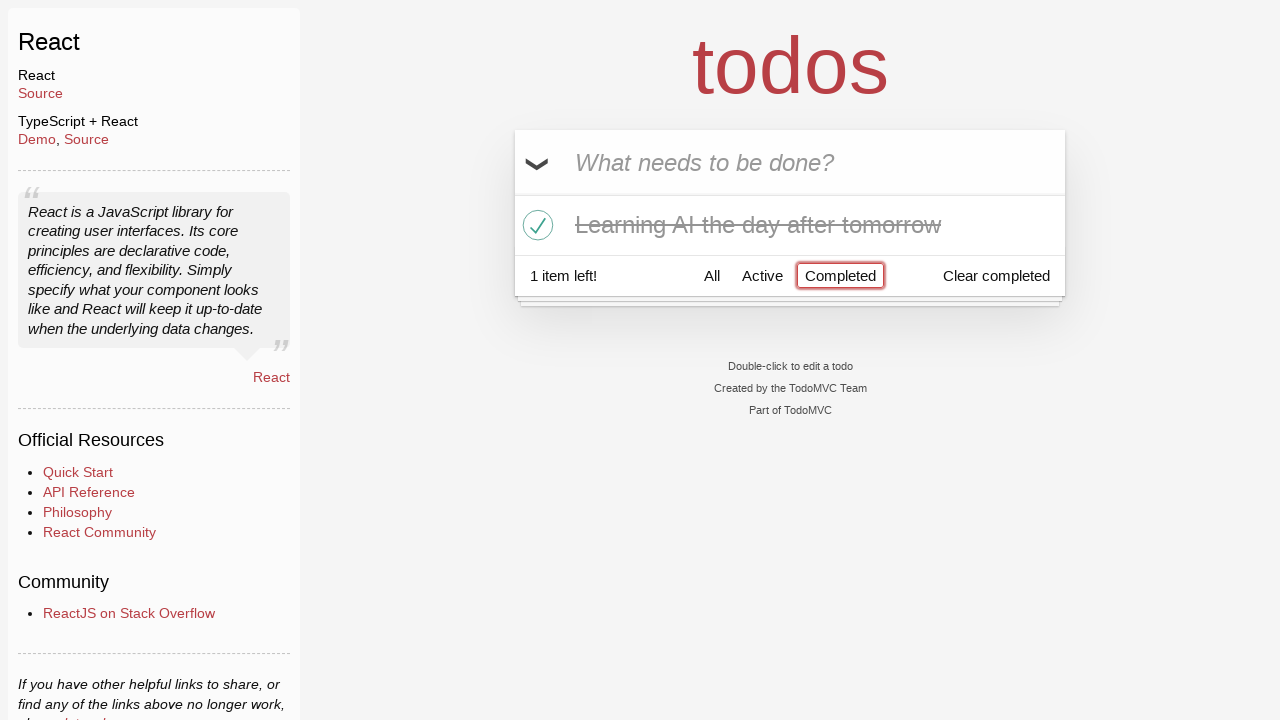

Verified placeholder text is 'What needs to be done?'
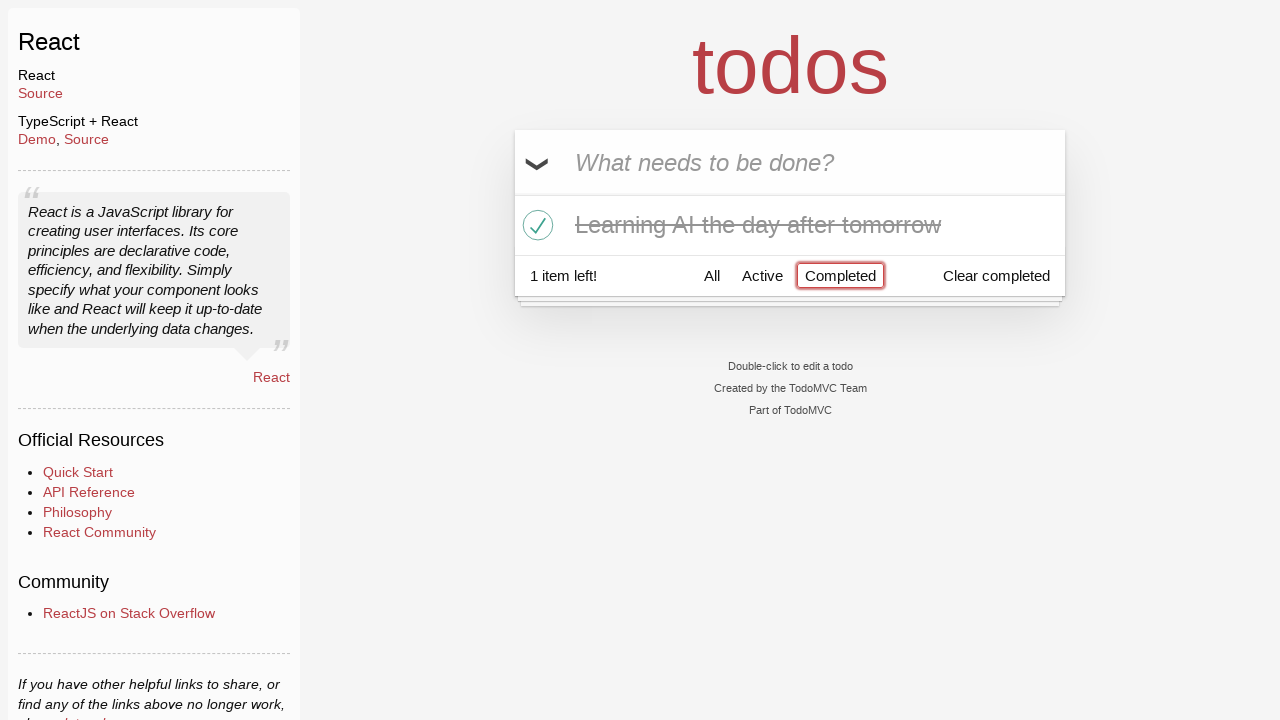

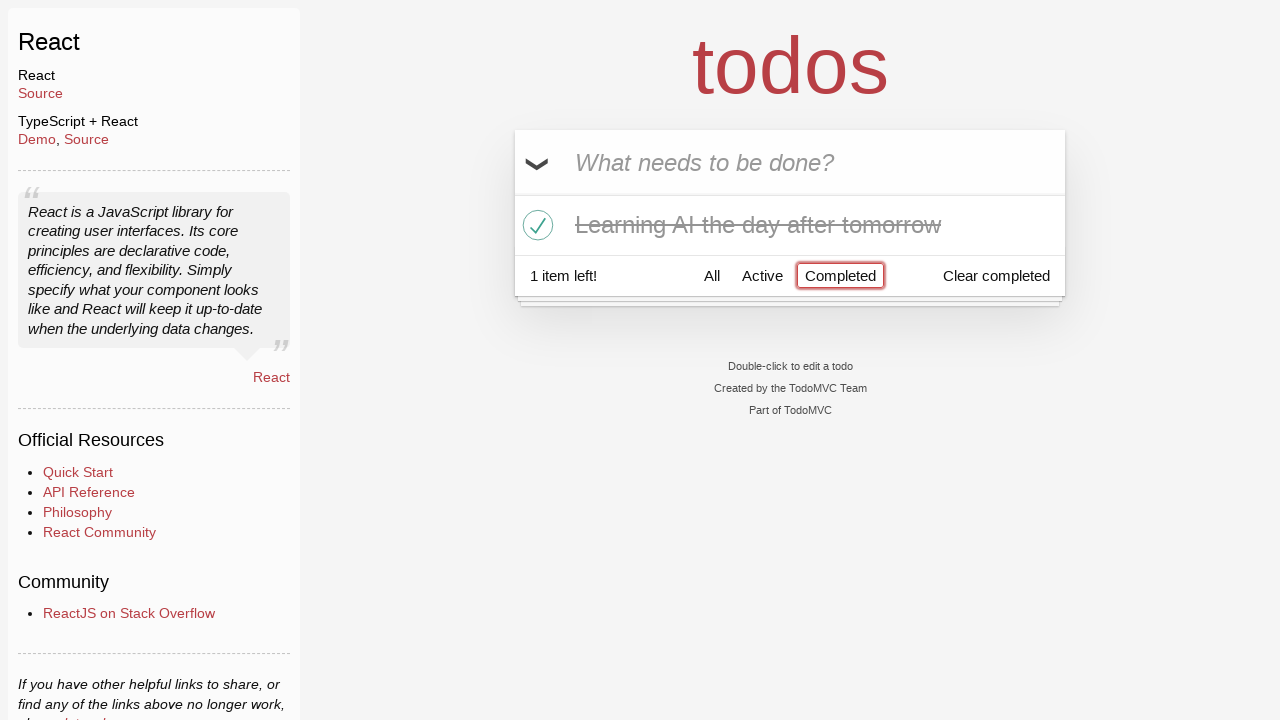